Tests file upload functionality by selecting and uploading a file

Starting URL: https://the-internet.herokuapp.com/upload

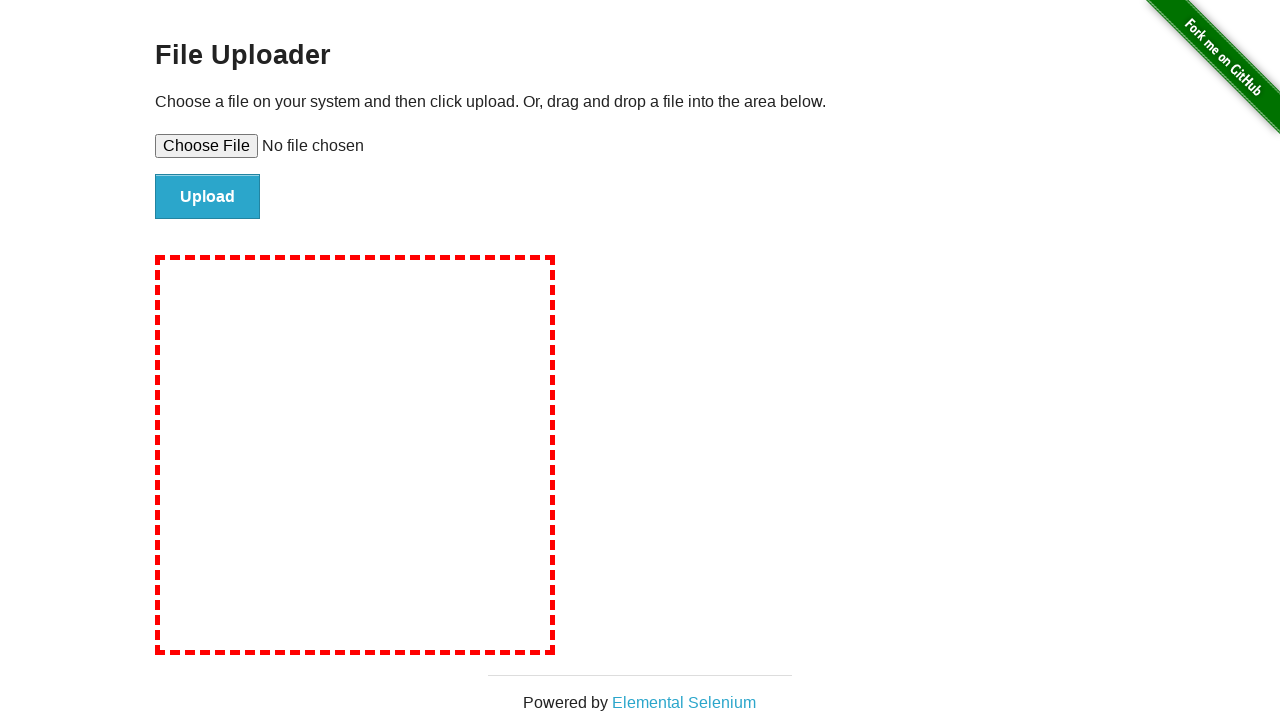

Created temporary test file for upload
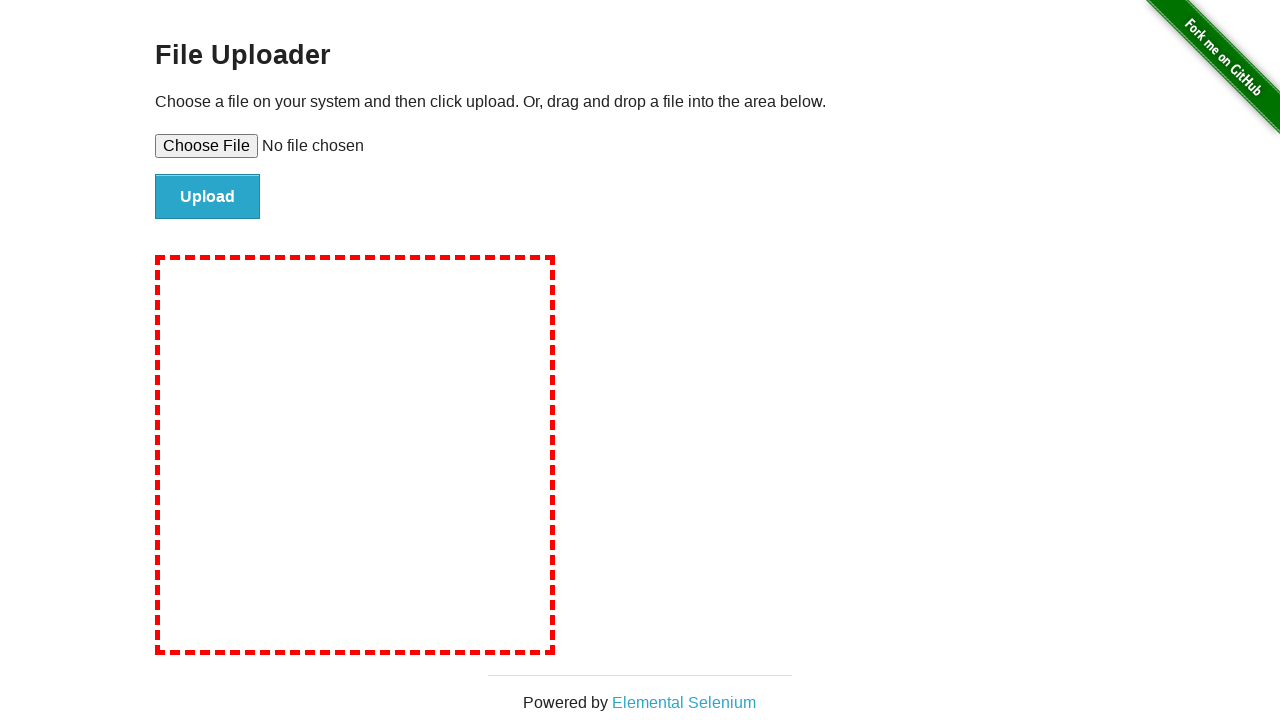

Set input file to upload temporary test file
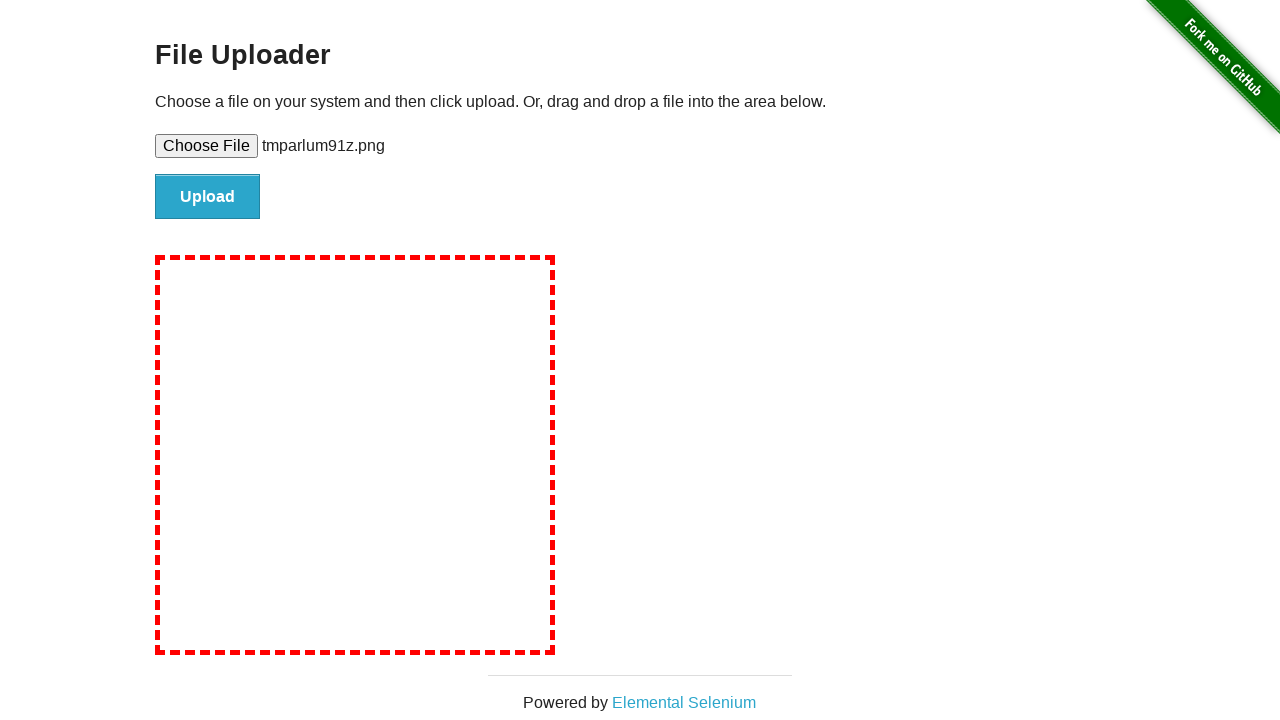

Clicked upload button to submit file at (208, 197) on #file-submit
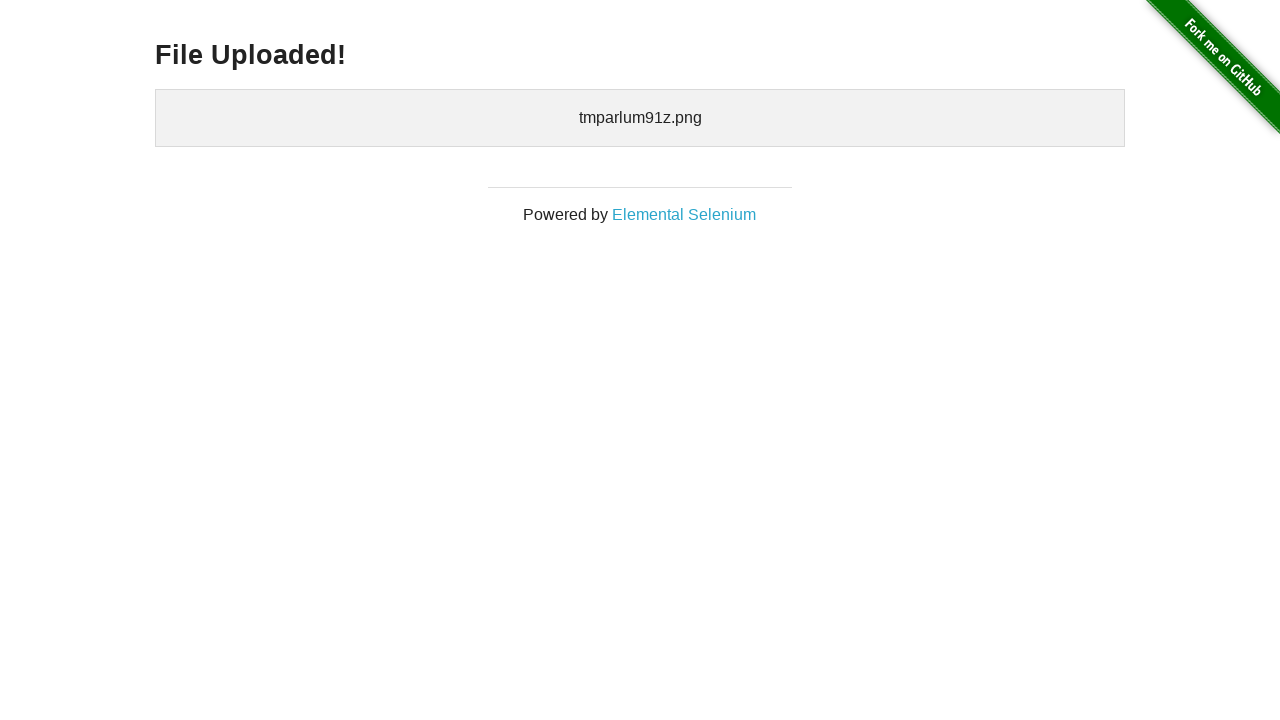

Cleaned up temporary file
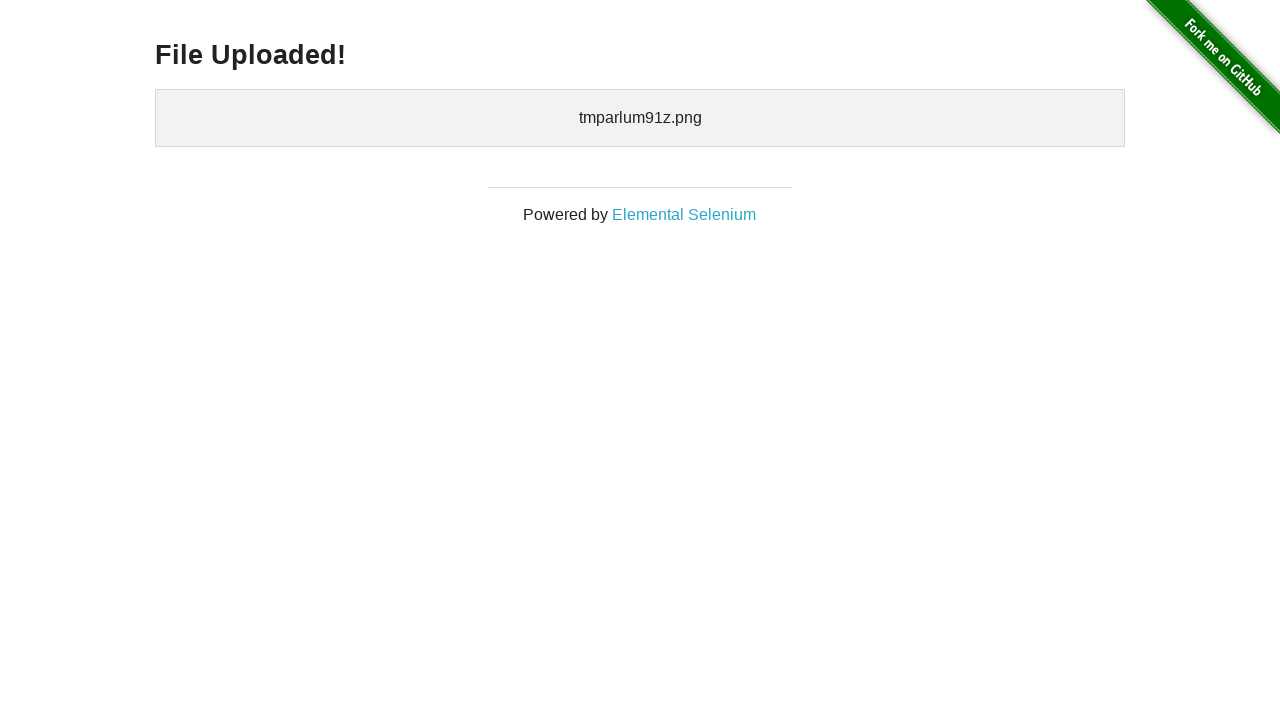

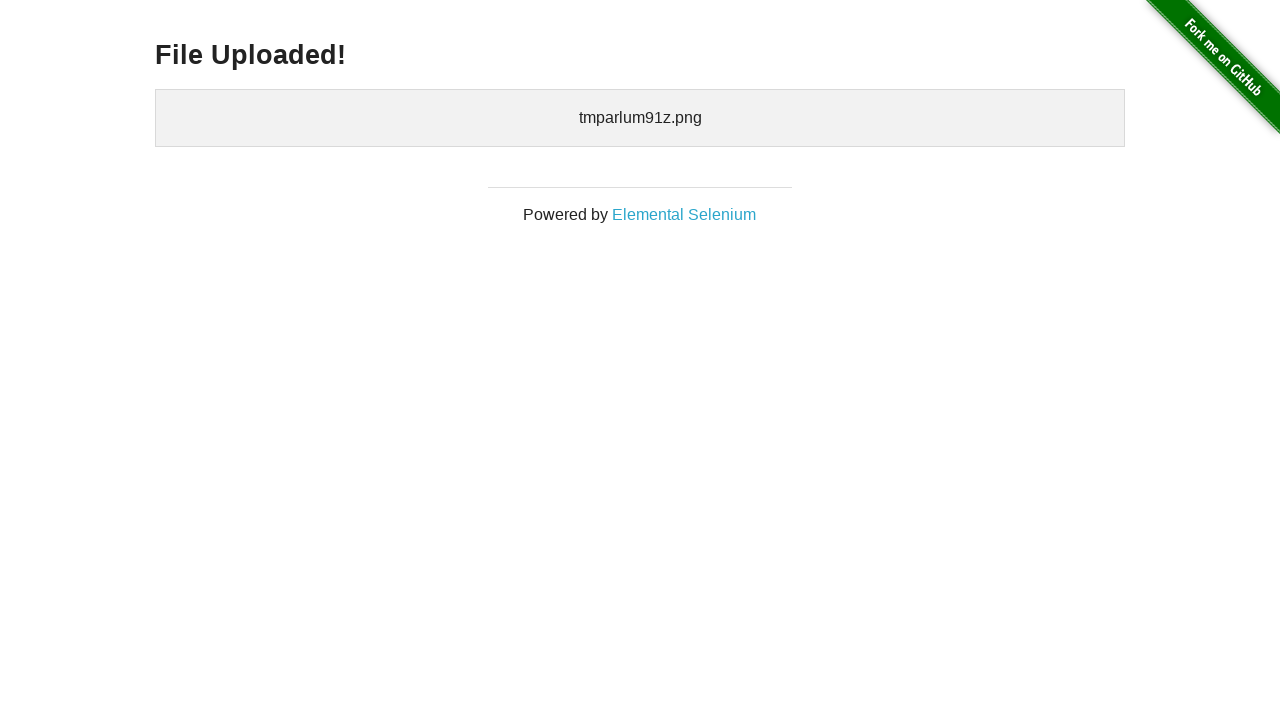